Tests various JavaScript dialog boxes (alert, confirm, prompt) by triggering them and interacting with accept, dismiss, and text input functionality

Starting URL: https://bonigarcia.dev/selenium-webdriver-java/dialog-boxes.html

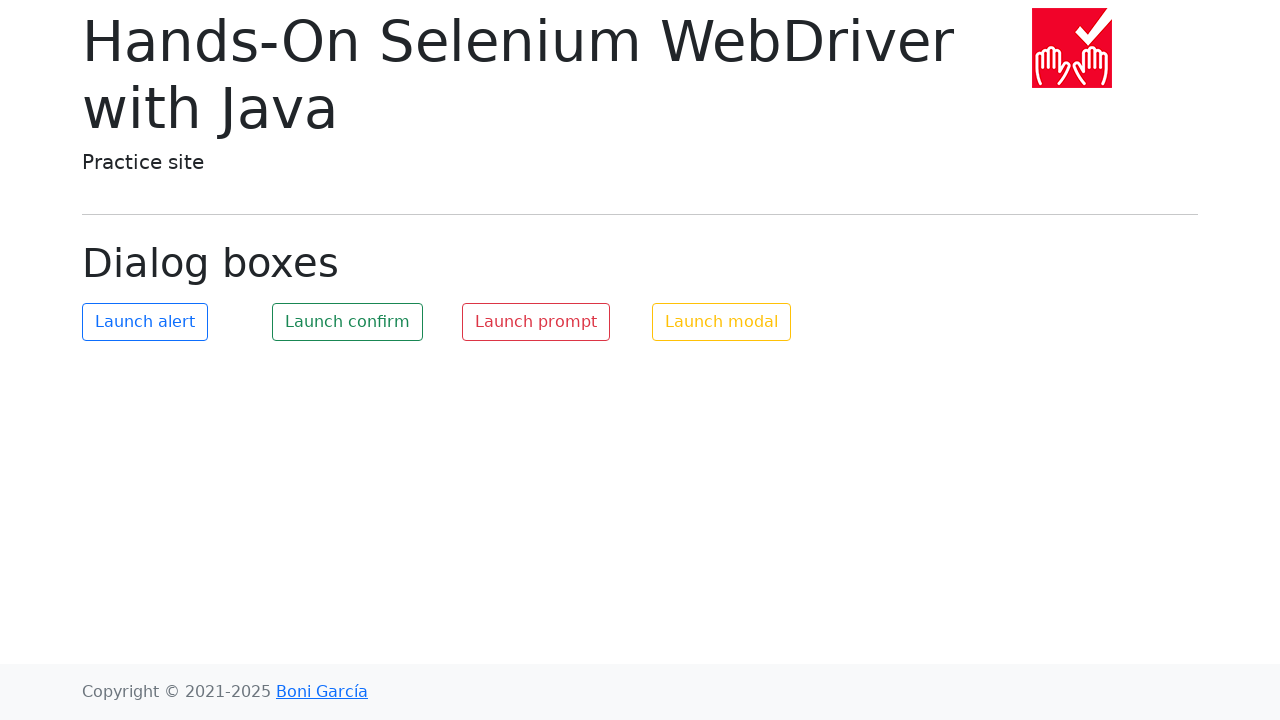

Clicked button to trigger simple alert dialog at (145, 322) on #my-alert
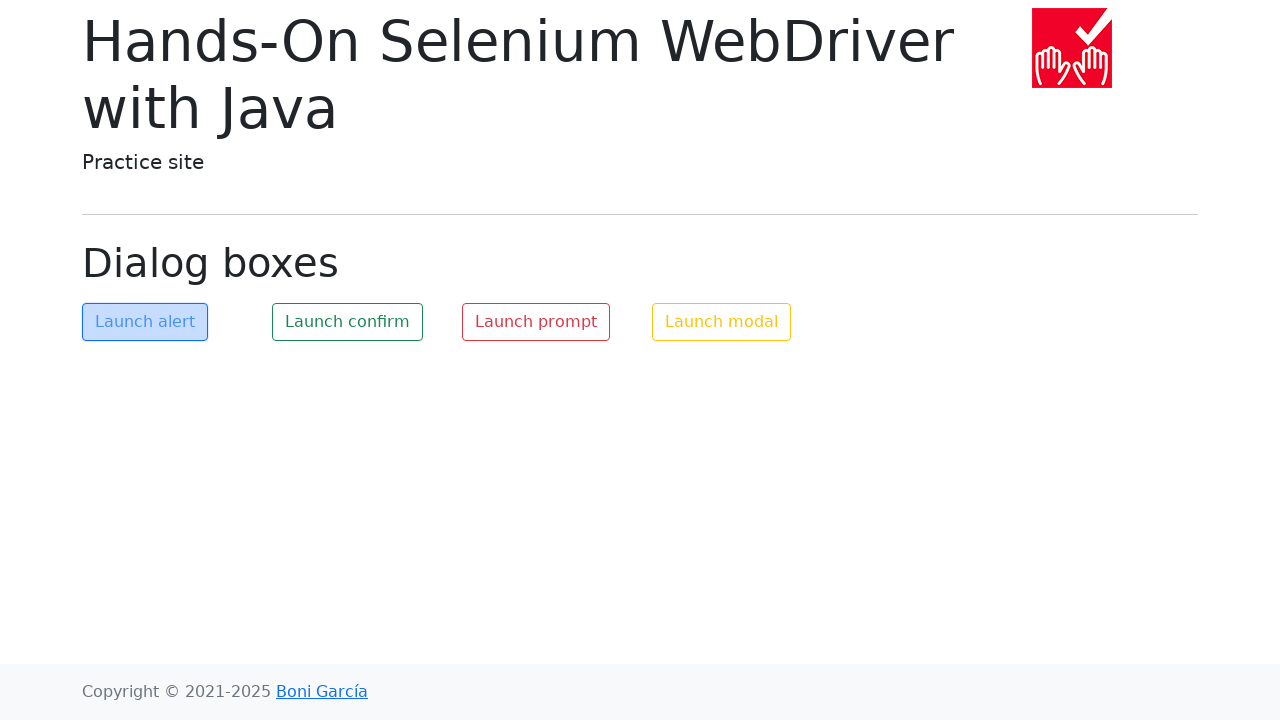

Set up dialog handler to accept alerts
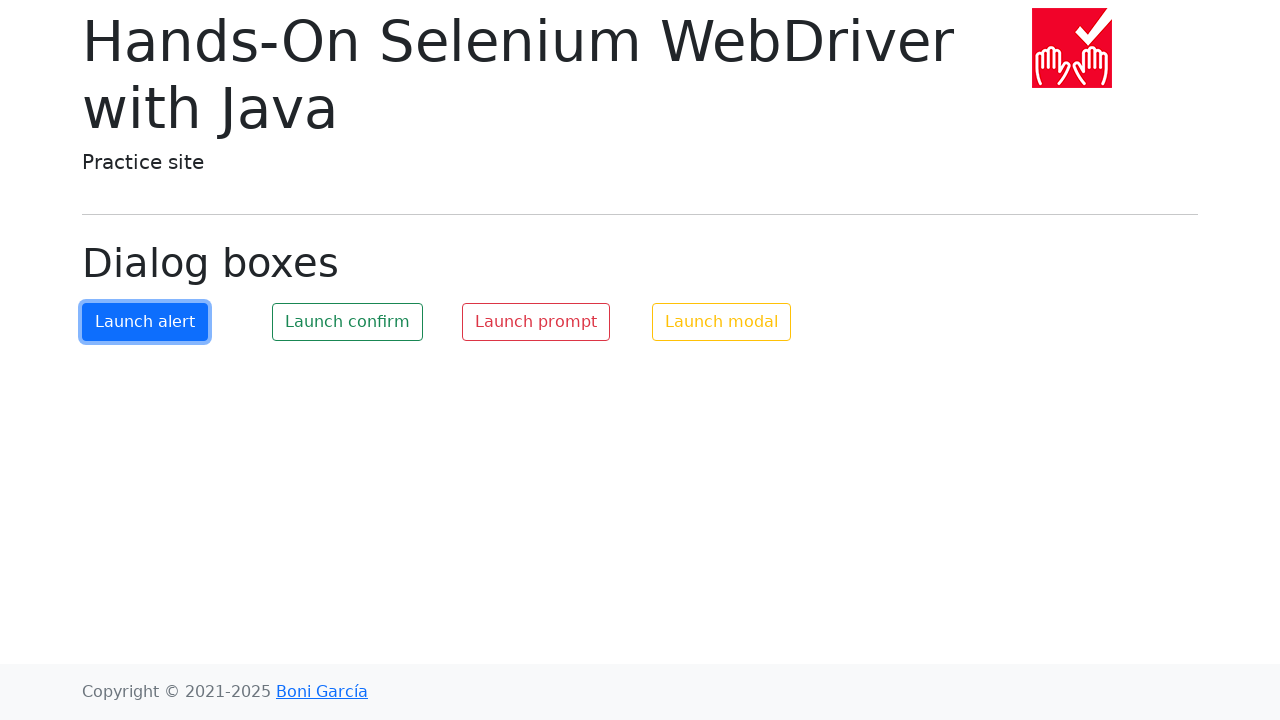

Clicked alert button and accepted the dialog at (145, 322) on #my-alert
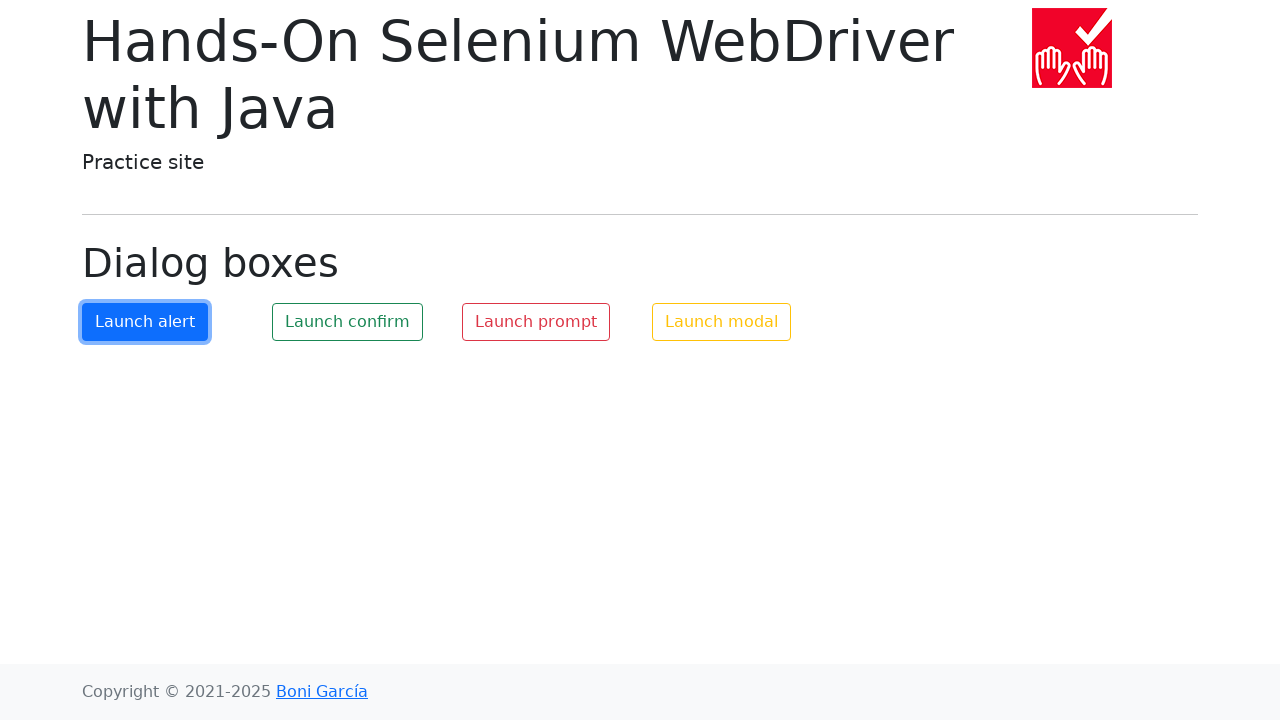

Set up dialog handler to dismiss confirm dialogs
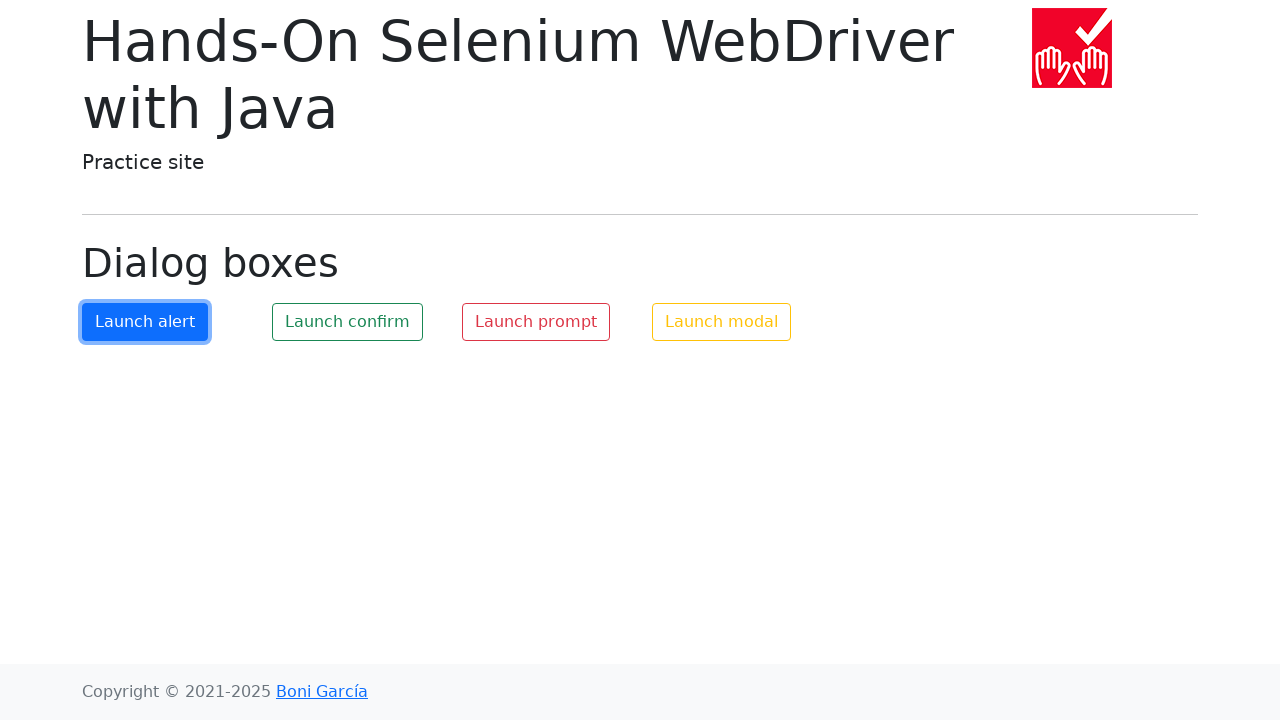

Clicked button to trigger confirm dialog and dismissed it at (348, 322) on #my-confirm
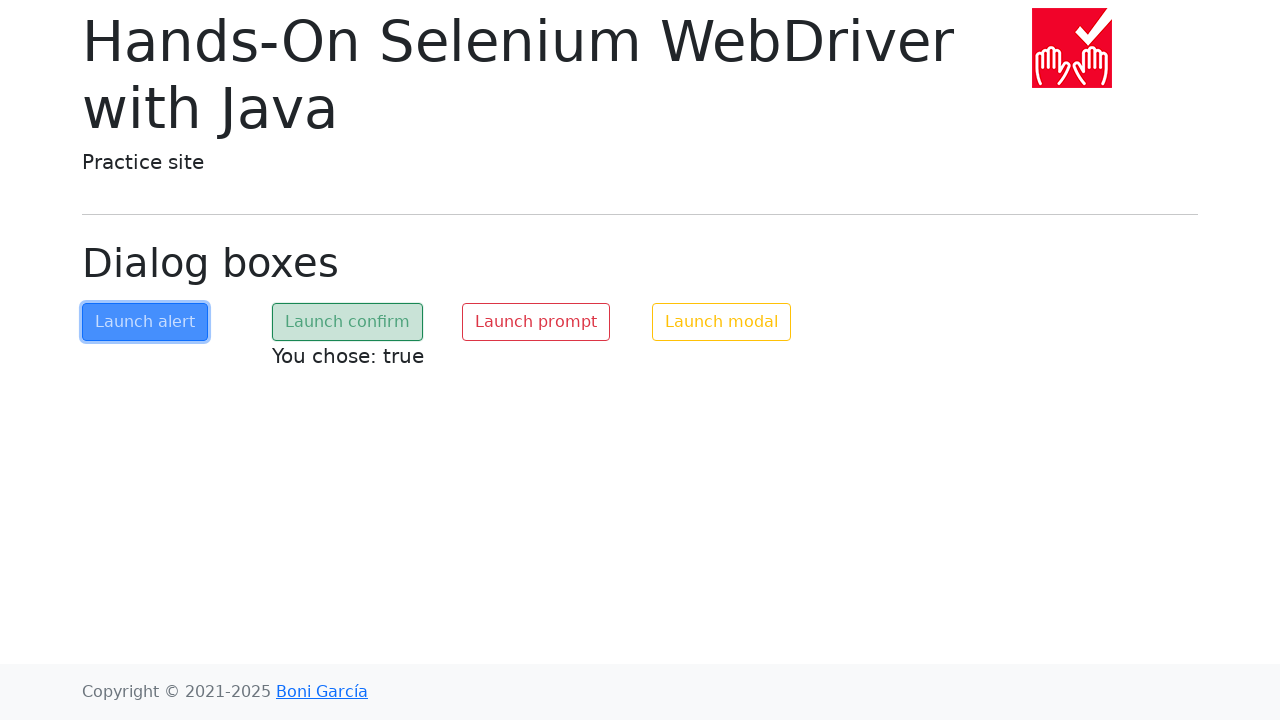

Set up dialog handler to accept prompt with text 'Priya123'
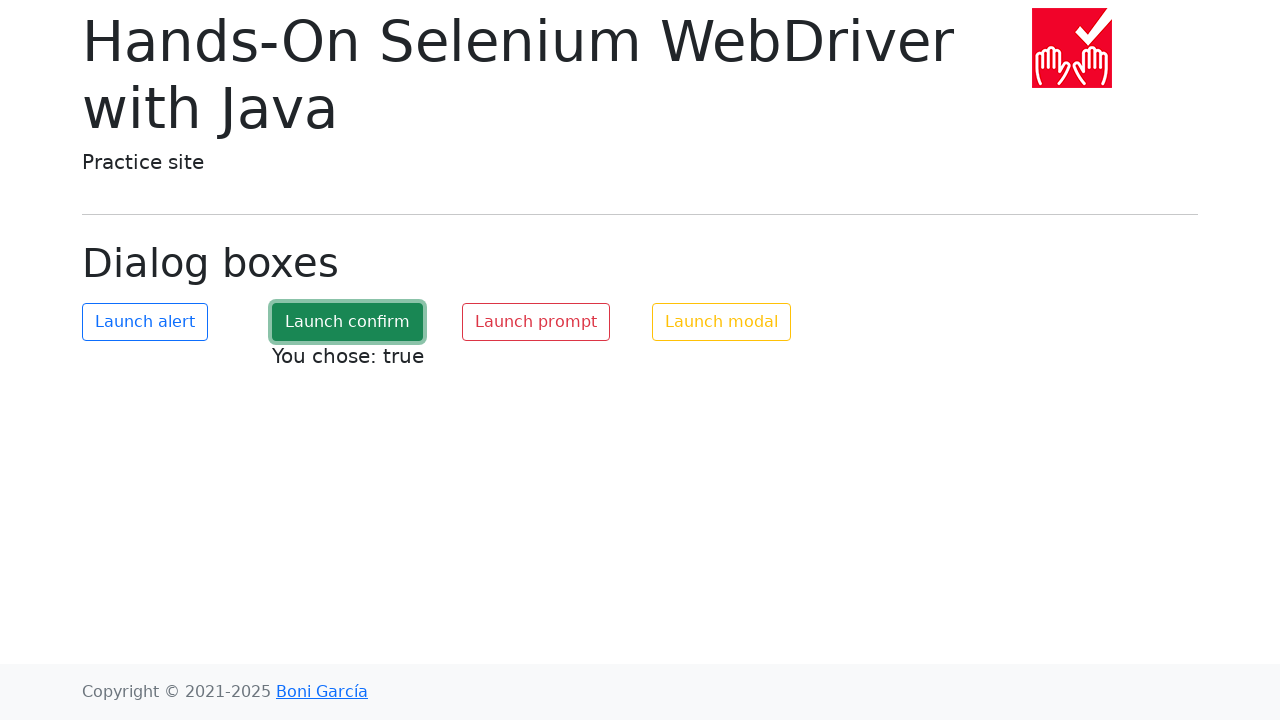

Clicked button to trigger prompt dialog and entered text at (536, 322) on #my-prompt
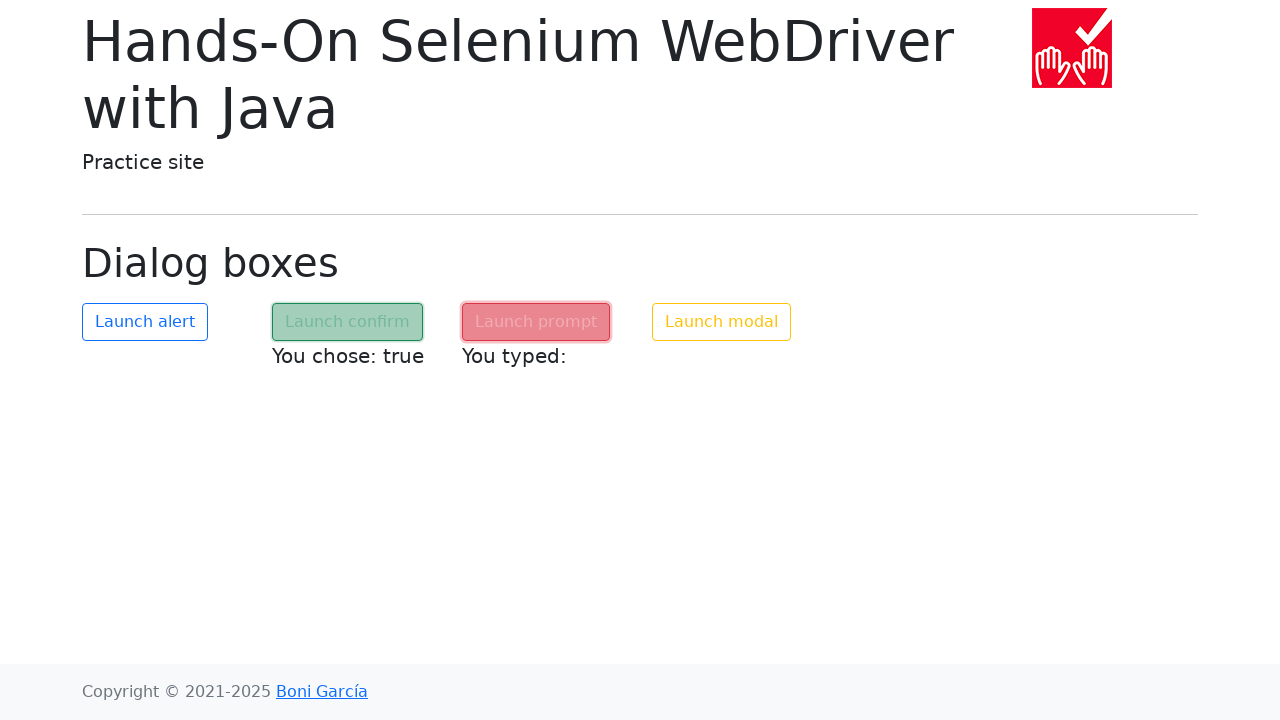

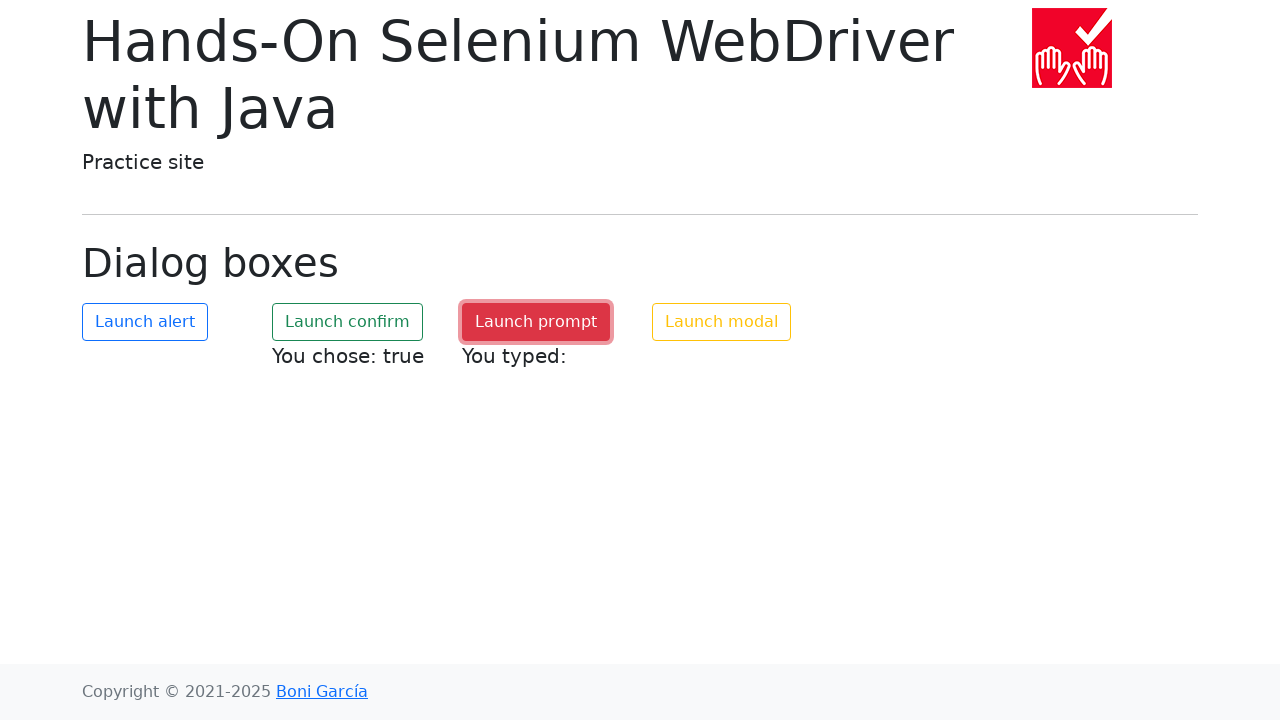